Tests form interaction on a Selenium training site by filling username and password fields that have dynamic class attributes, then clicking the submit button and waiting for a confirmation message.

Starting URL: https://v1.training-support.net/selenium/dynamic-attributes

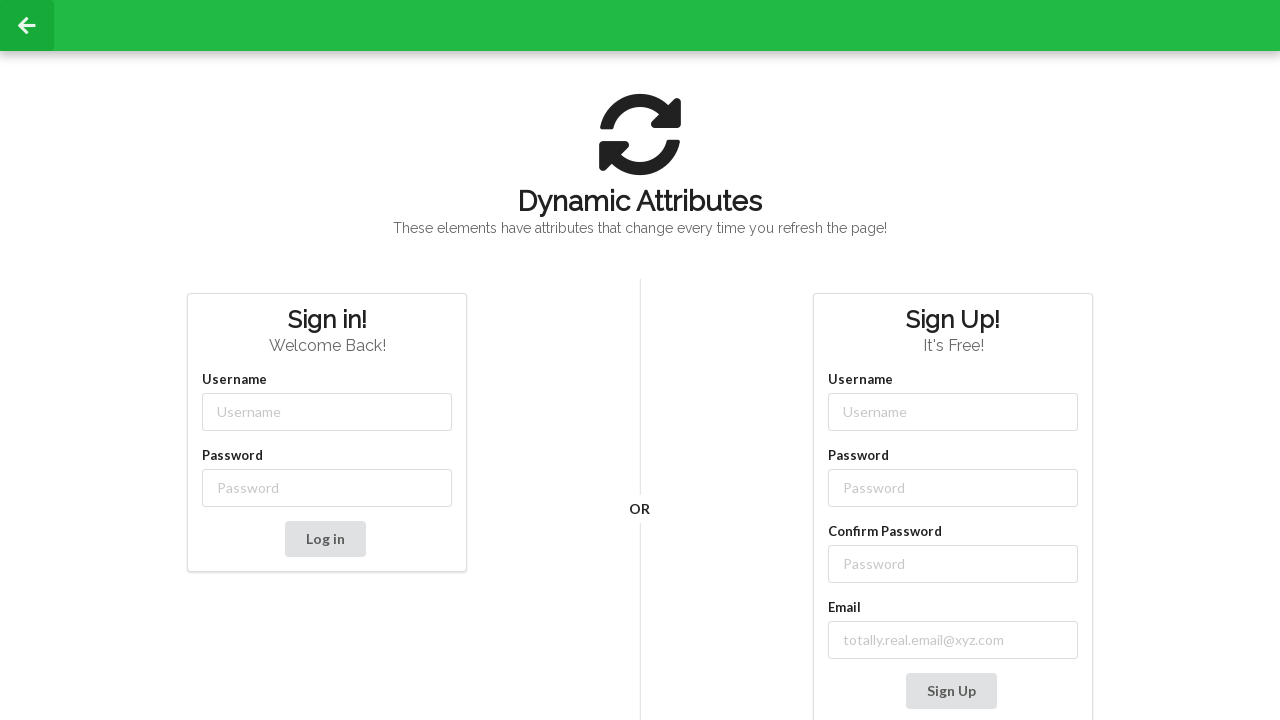

Filled username field with 'admin' using dynamic class selector on input[class^='username-']
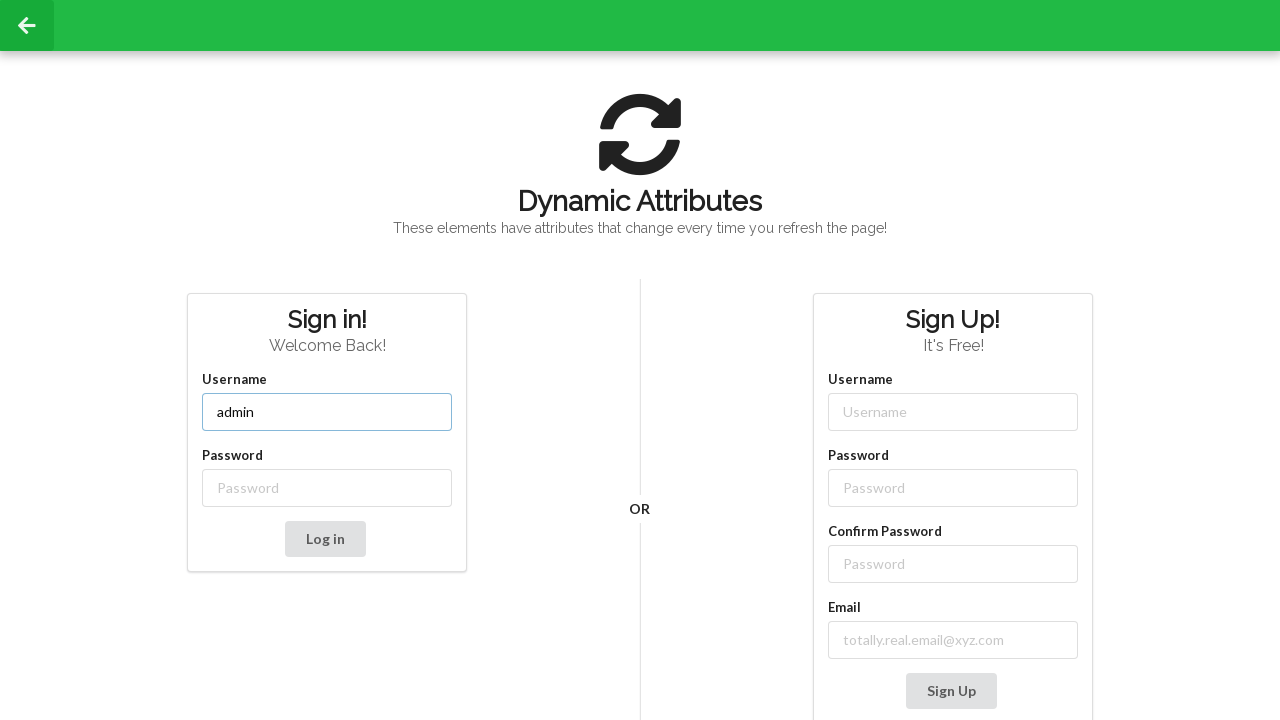

Filled password field with 'password' using dynamic class selector on input[class^='password-']
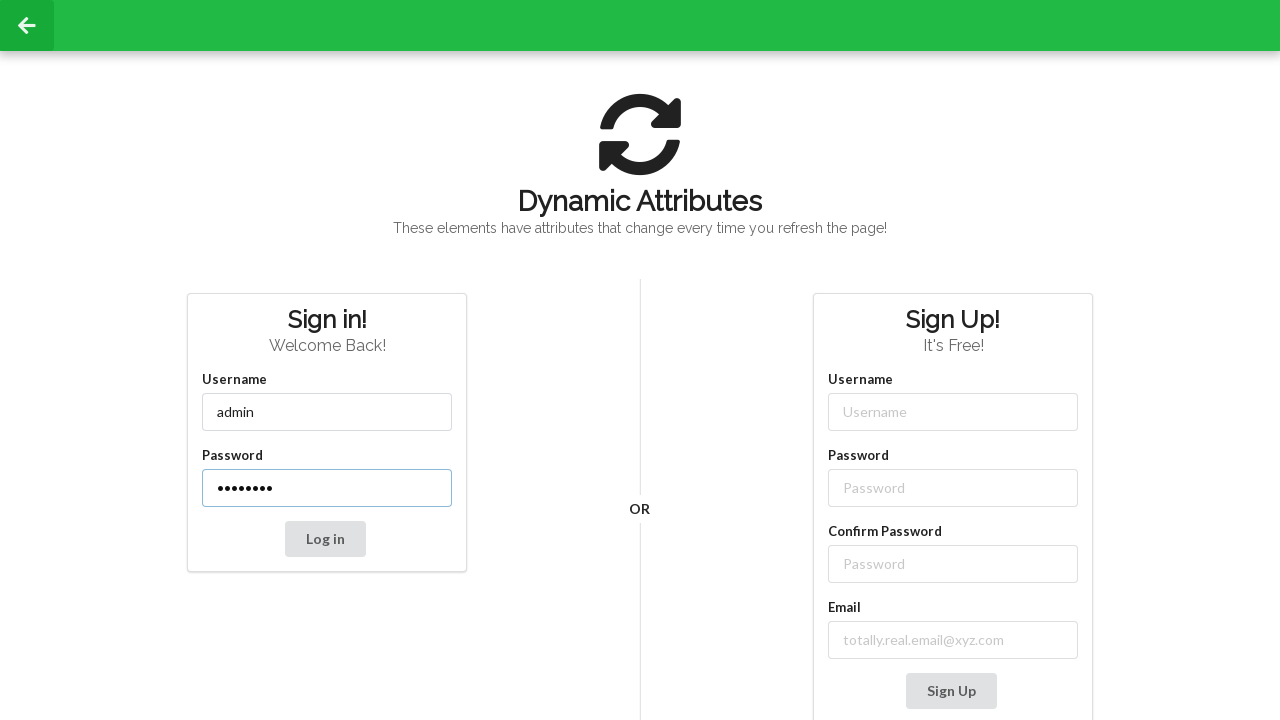

Clicked submit button to log in at (325, 539) on button[type='submit']
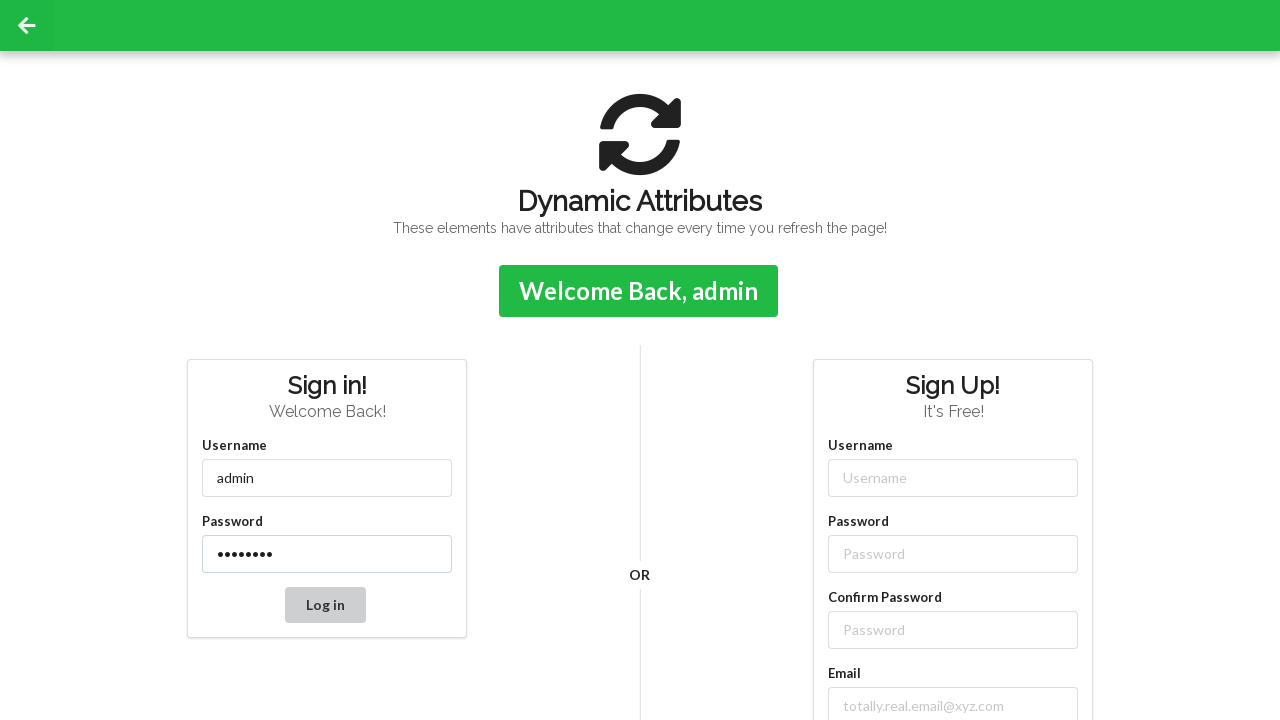

Confirmation message appeared after successful login
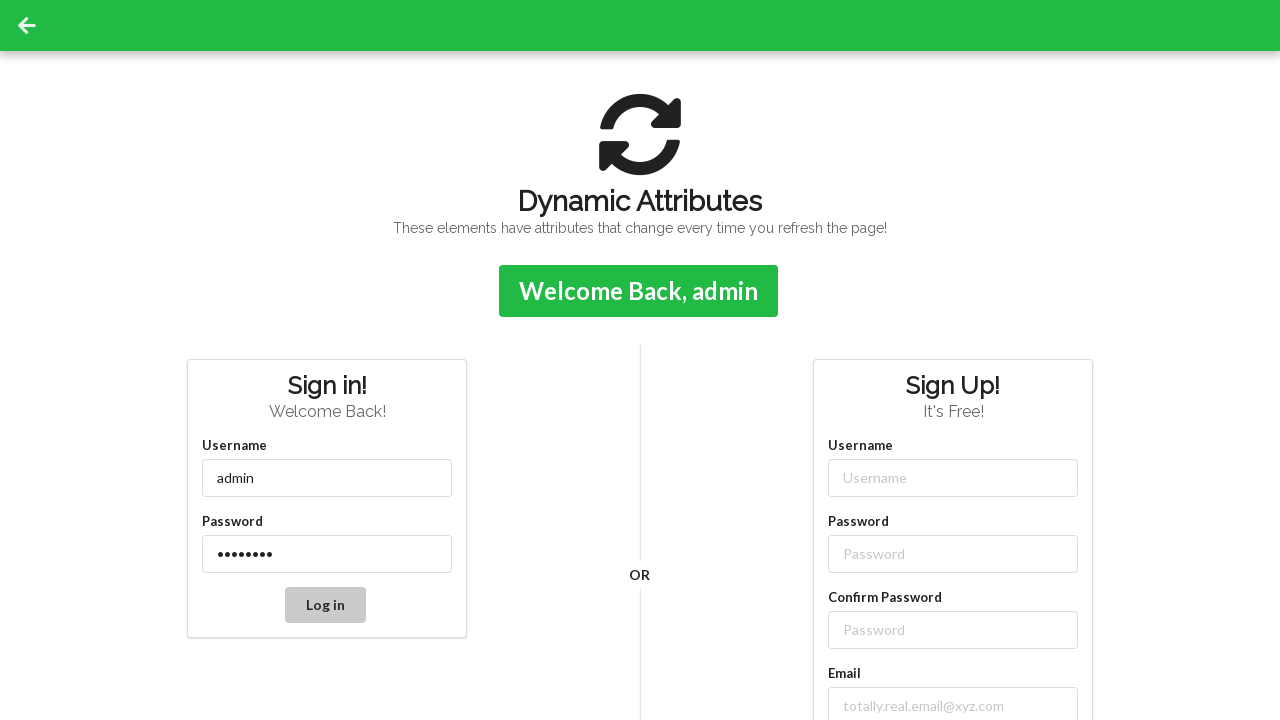

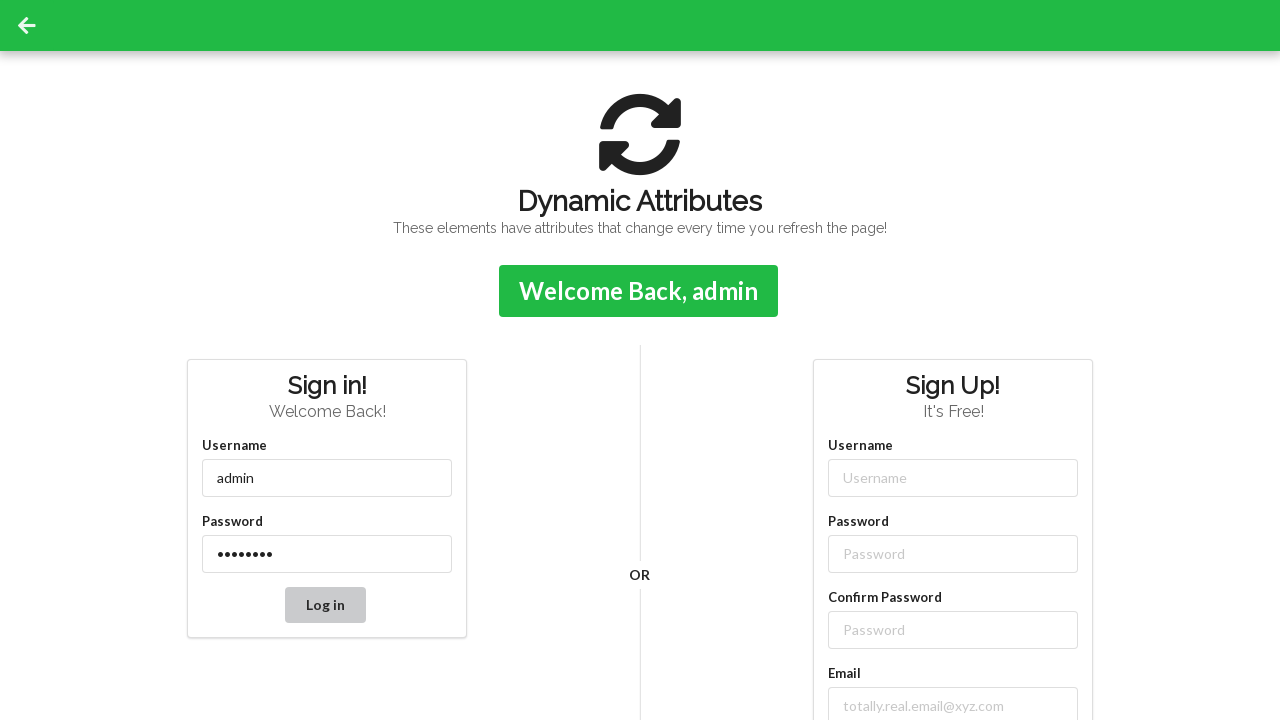